Tests adding multiple products (Potato, Beans, and Pista) to the shopping cart by iterating through the product list and clicking Add to Cart for each matching item

Starting URL: https://rahulshettyacademy.com/seleniumPractise/#/

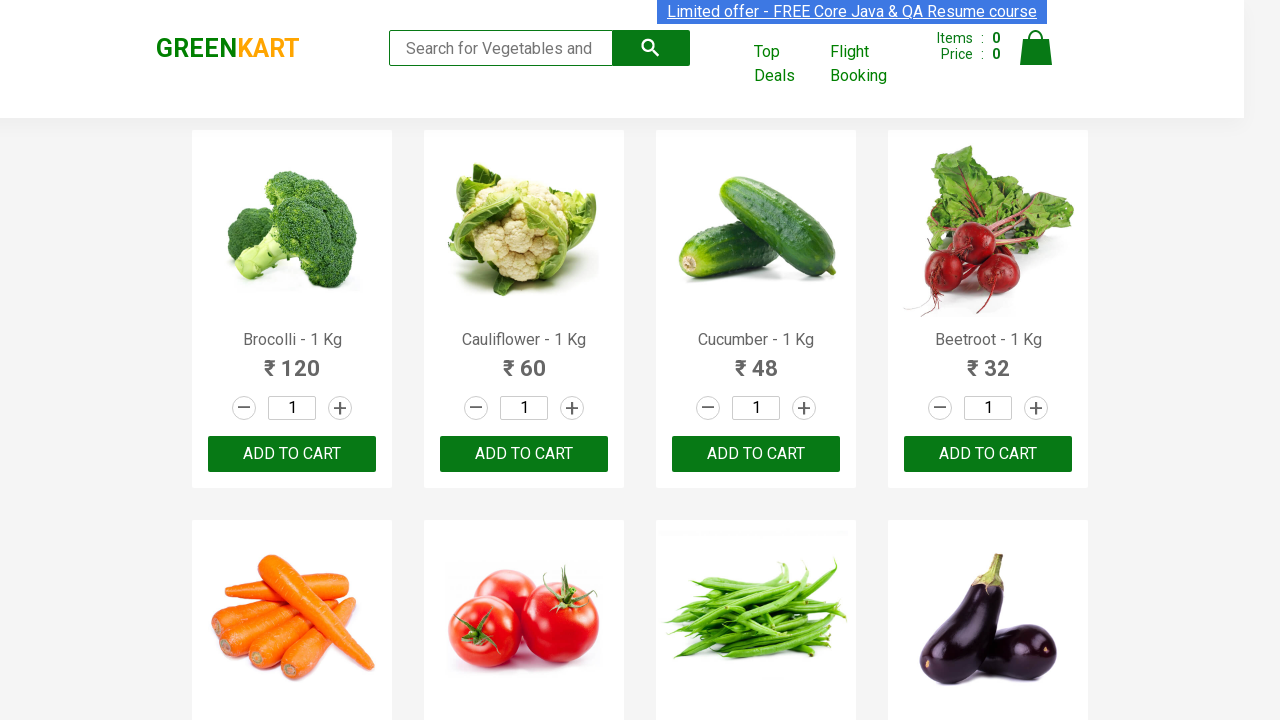

Waited for product list to load
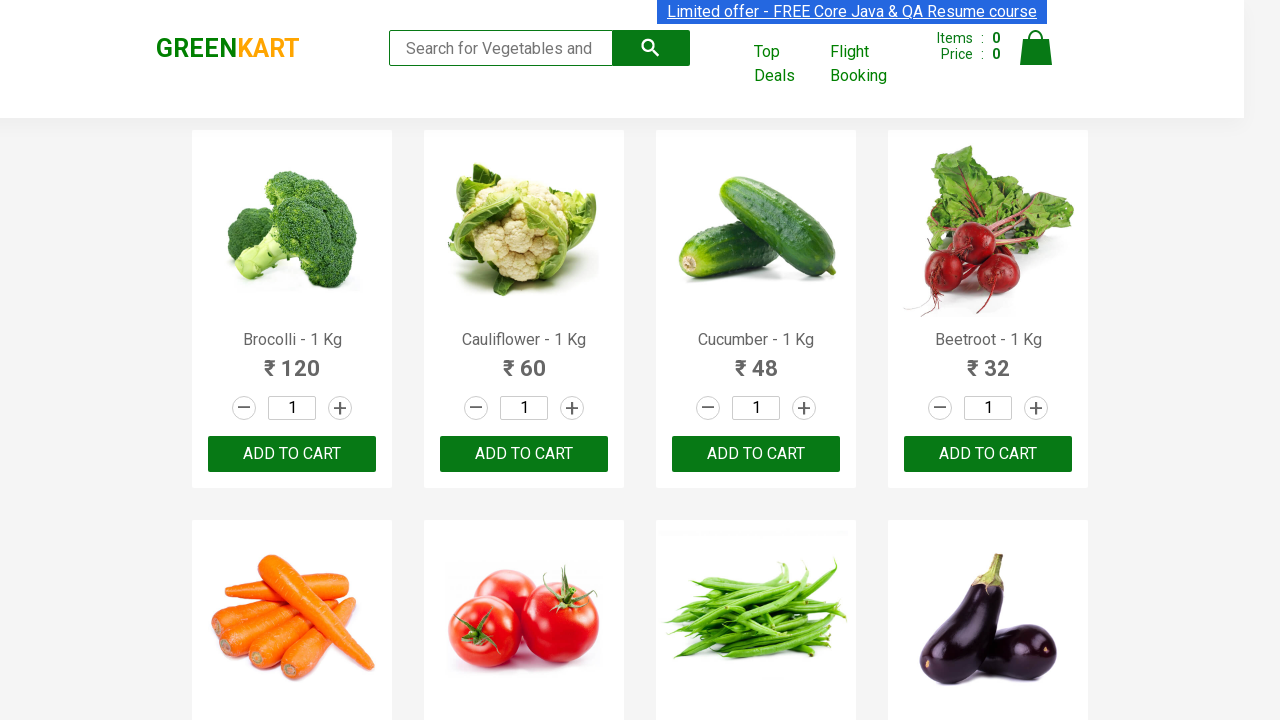

Retrieved all product name elements from the page
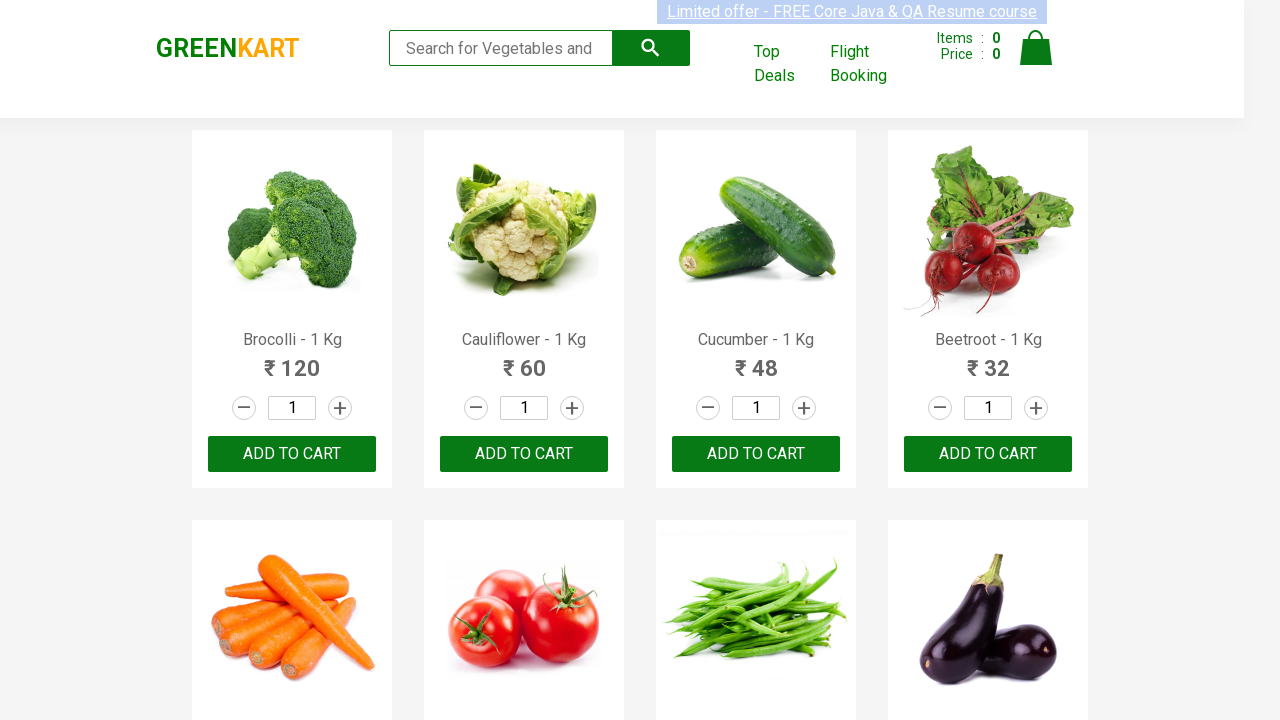

Clicked Add to Cart button for Beans at (756, 360) on div.product-action button >> nth=6
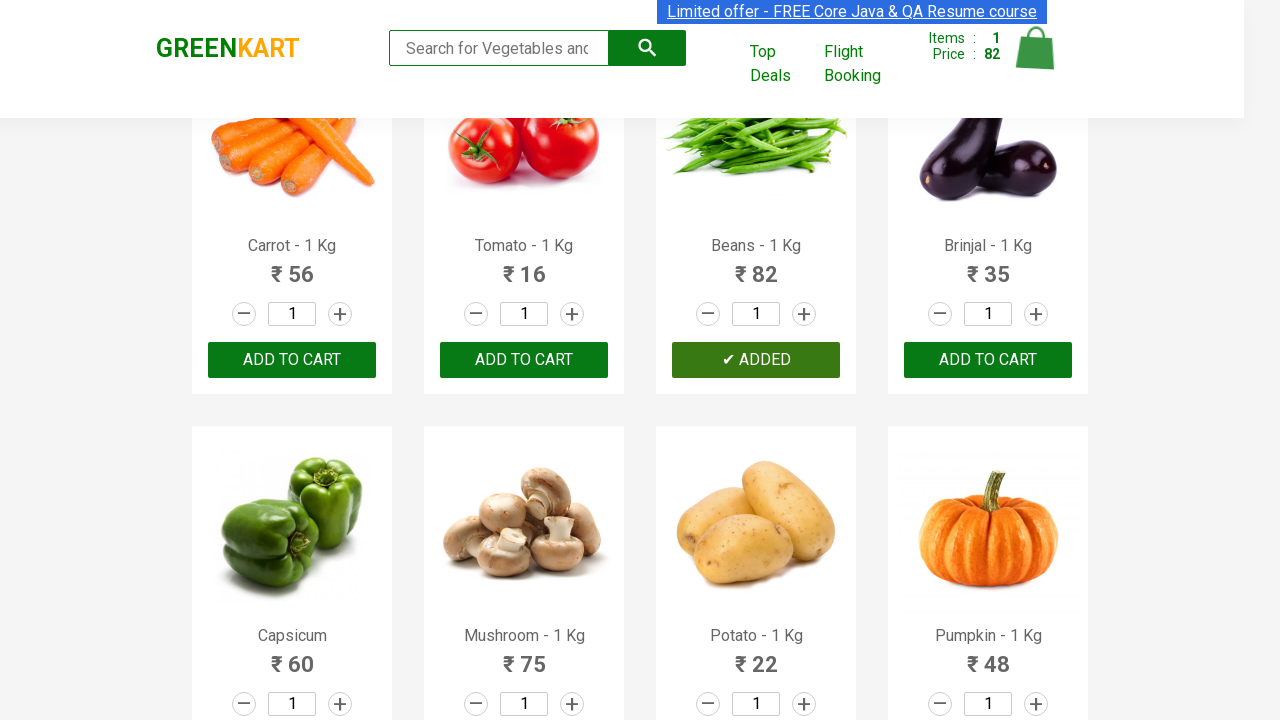

Clicked Add to Cart button for Potato at (756, 360) on div.product-action button >> nth=10
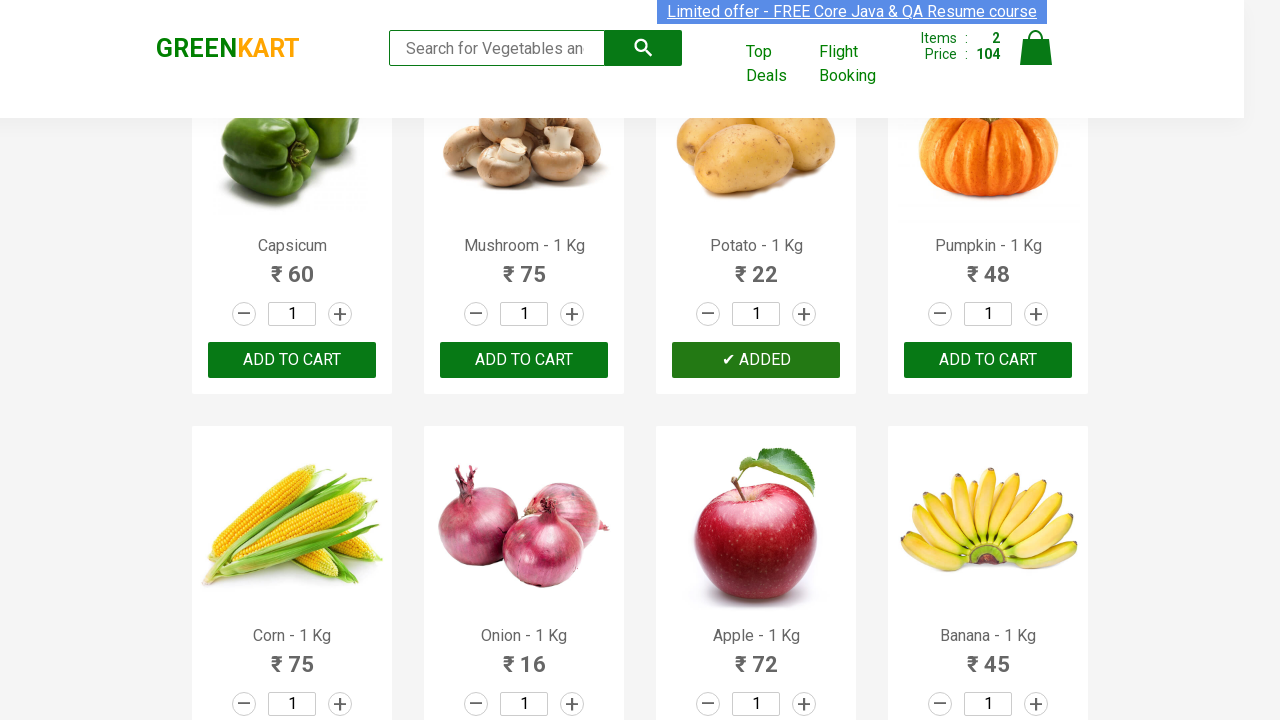

Clicked Add to Cart button for Pista at (756, 360) on div.product-action button >> nth=26
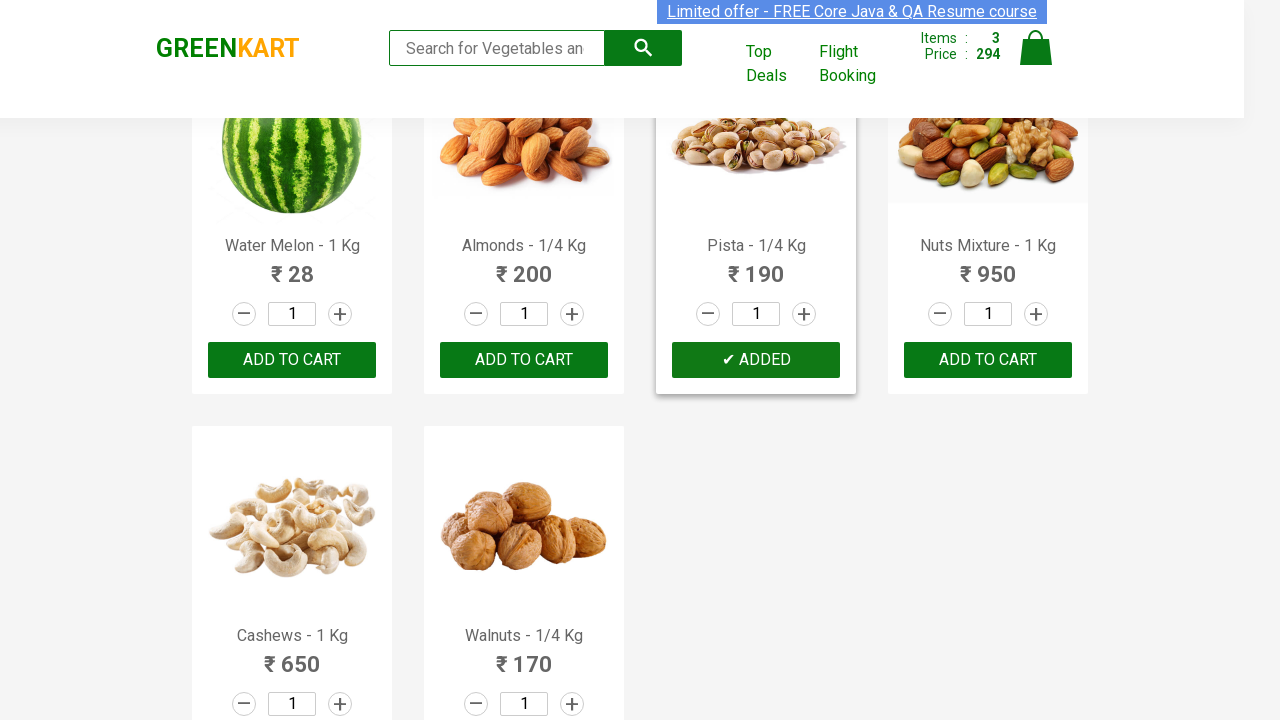

All wanted items (Potato, Beans, Pista) have been added to cart
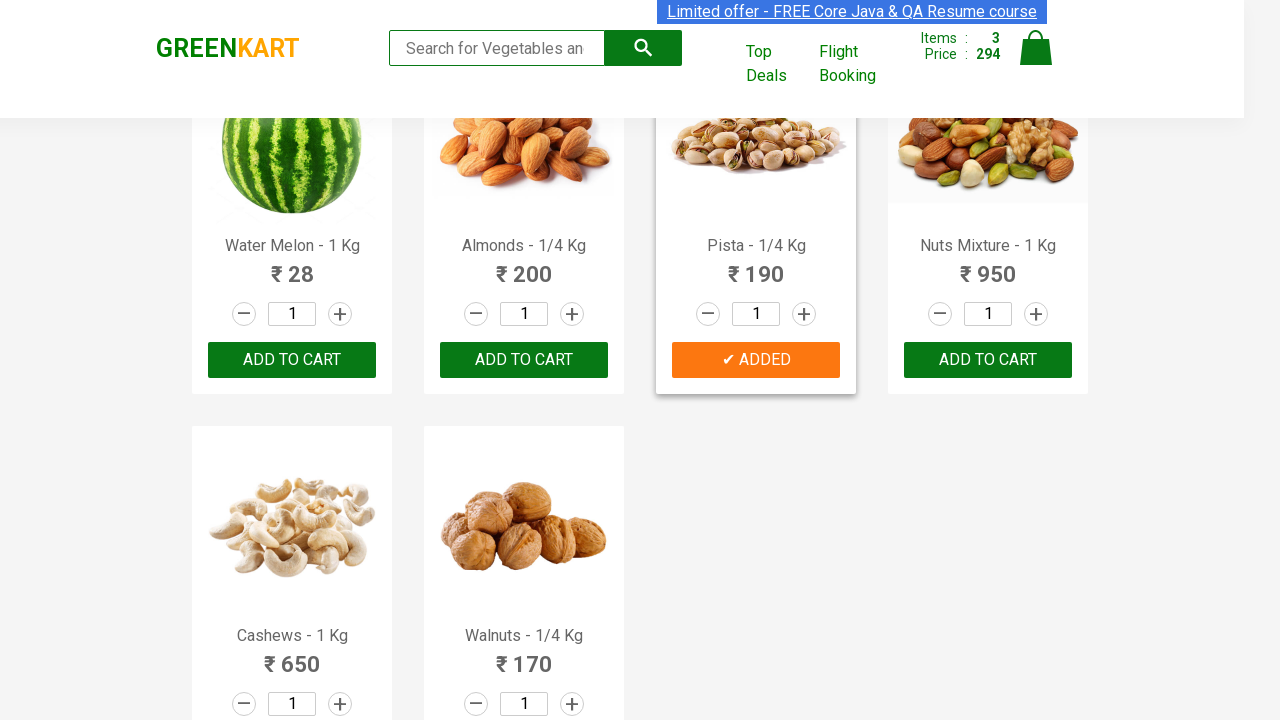

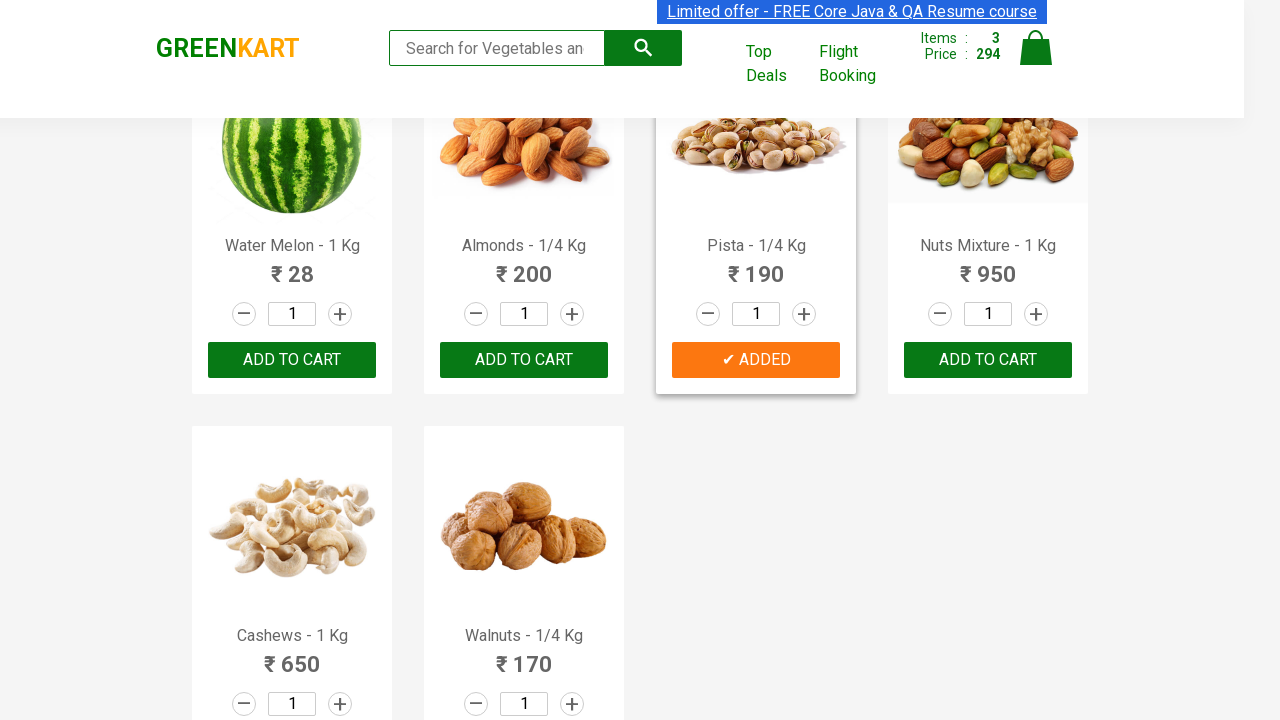